Demonstrates scrolling functionality by scrolling to the bottom of the page, back to the top, and performing horizontal scroll operations using JavaScript execution.

Starting URL: https://demo.automationtesting.in/Windows.html

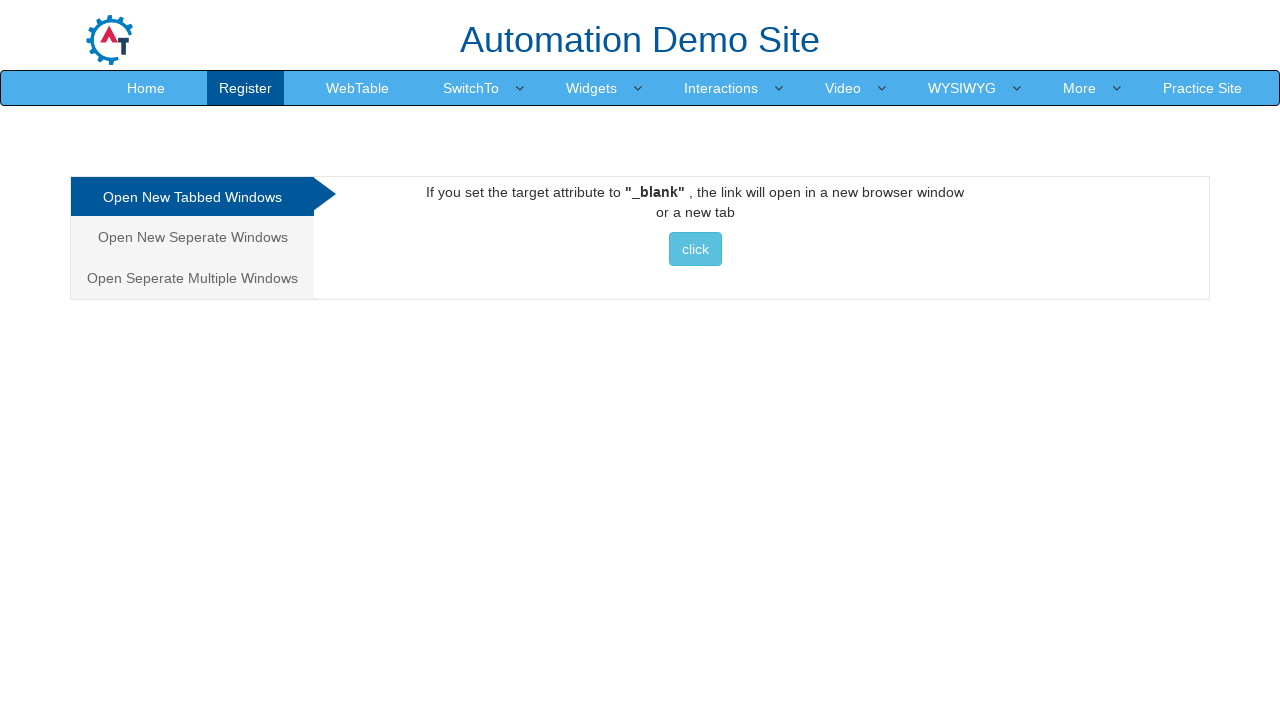

Scrolled to bottom of the page using JavaScript
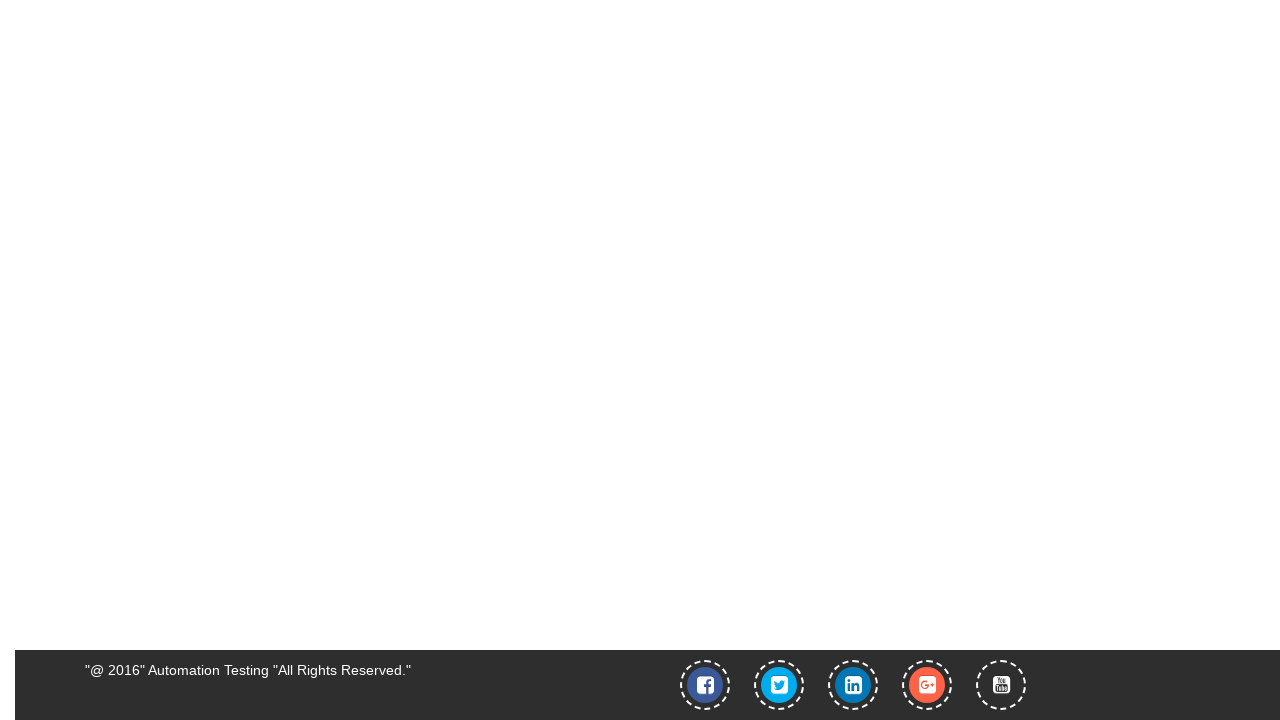

Waited 2 seconds to observe the scroll to bottom
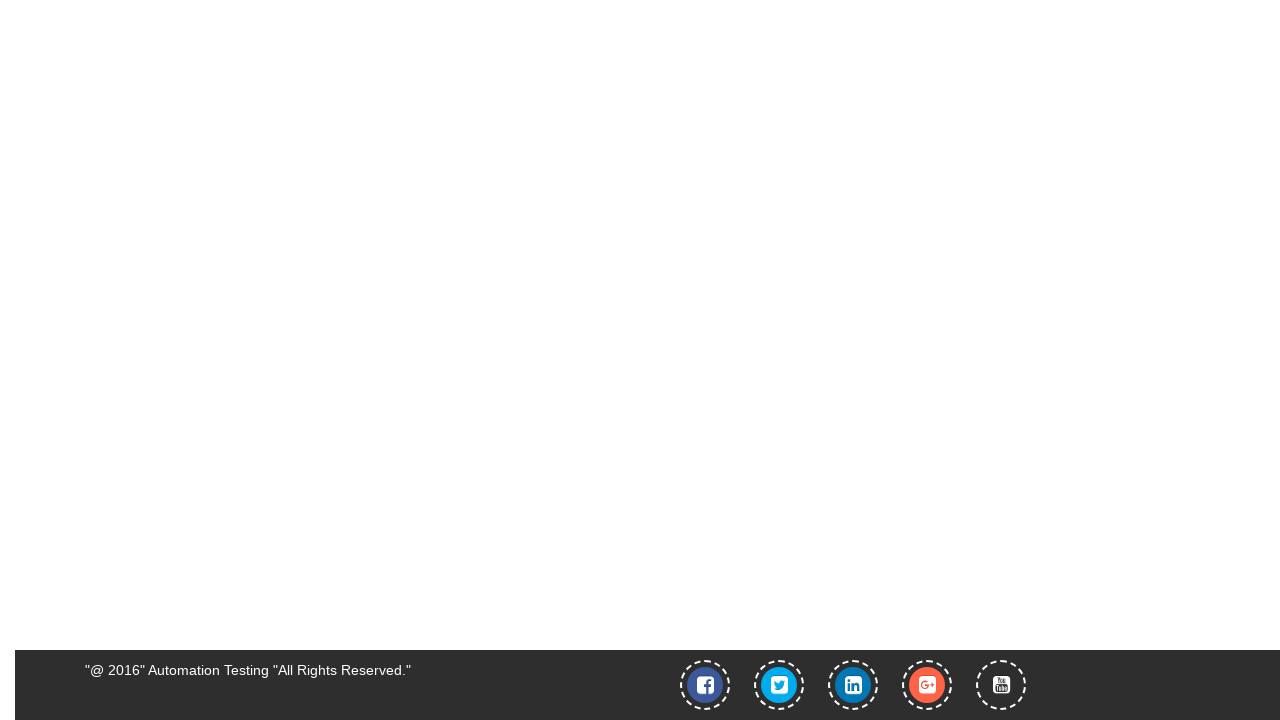

Scrolled back to top of the page using JavaScript
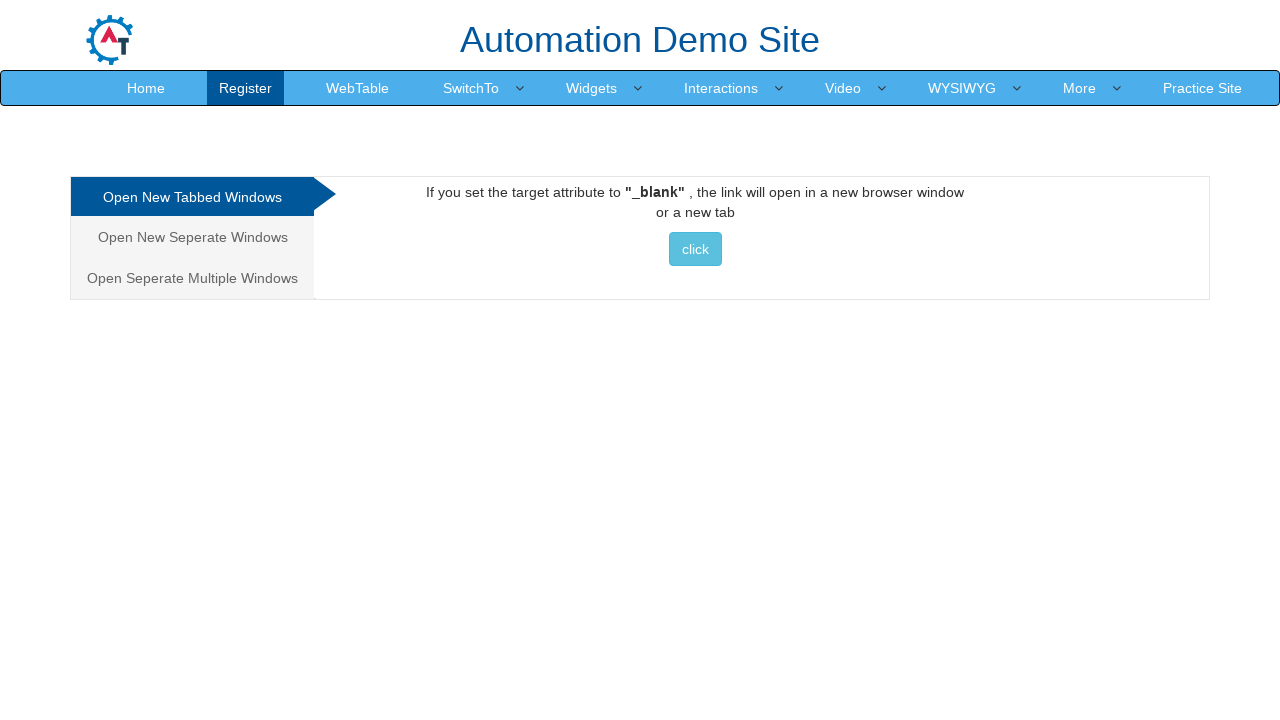

Waited 2 seconds to observe the scroll to top
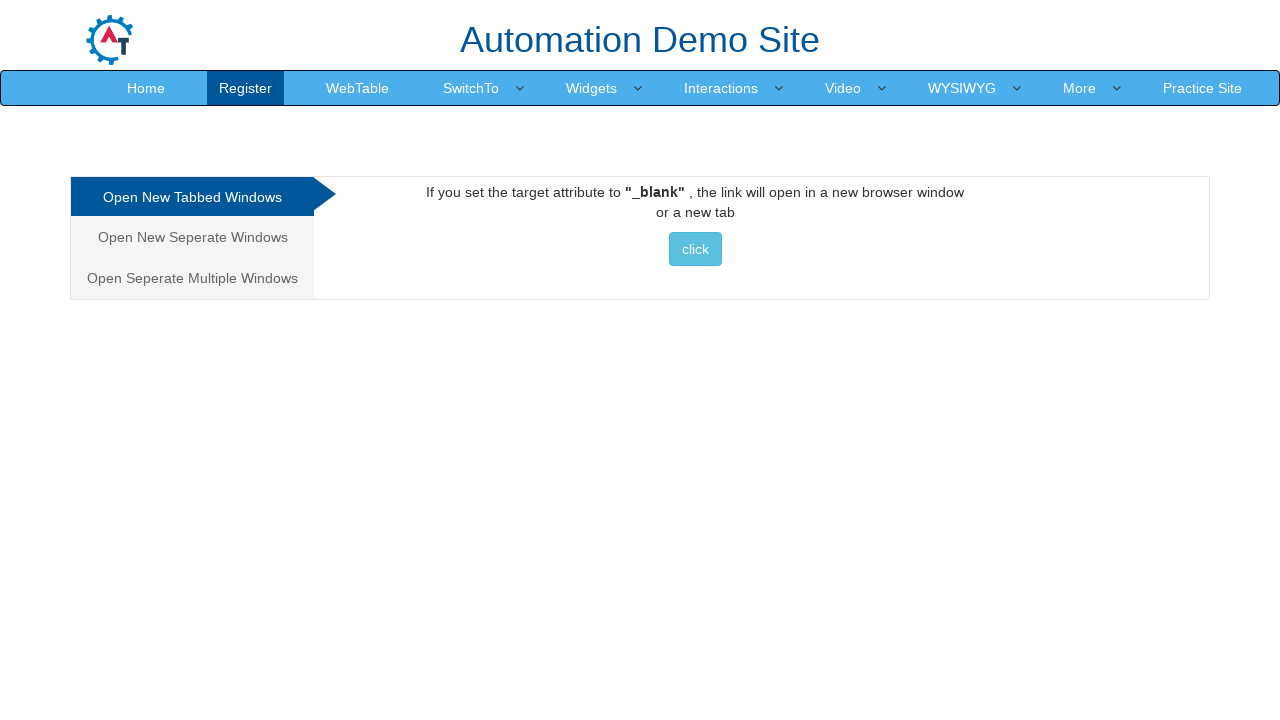

Scrolled horizontally to the right using JavaScript
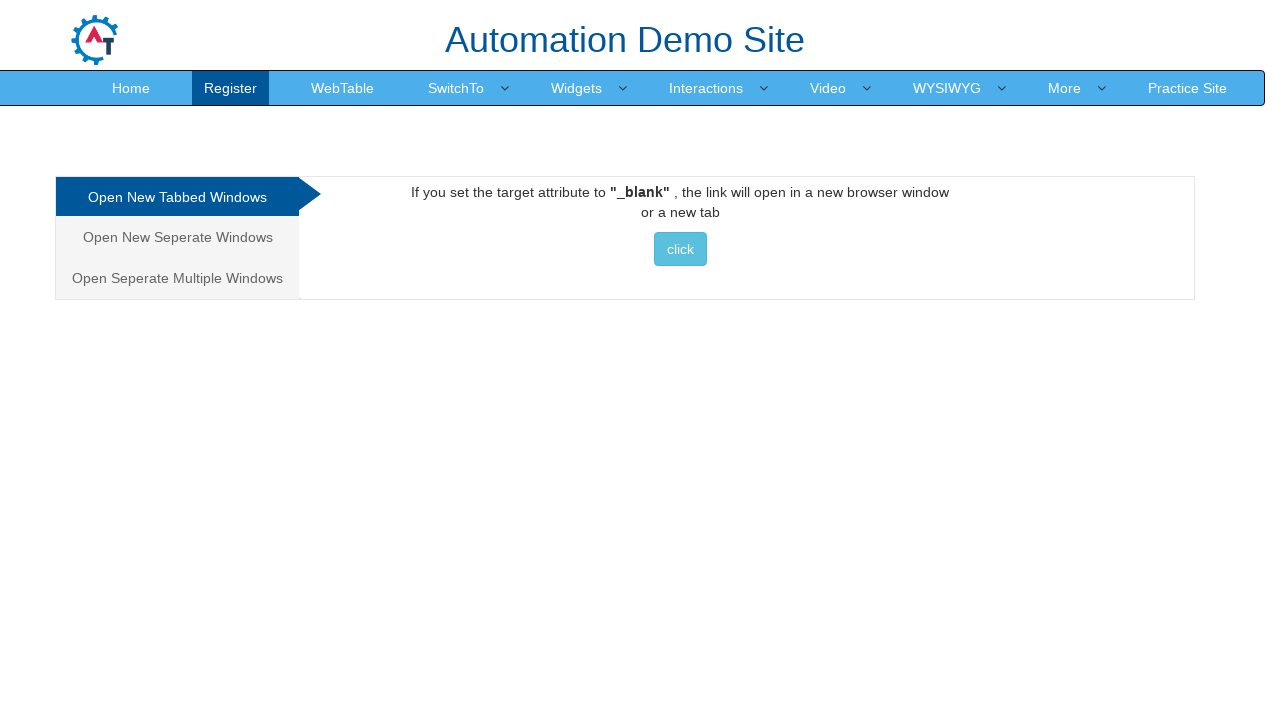

Waited 2 seconds to observe the horizontal scroll right
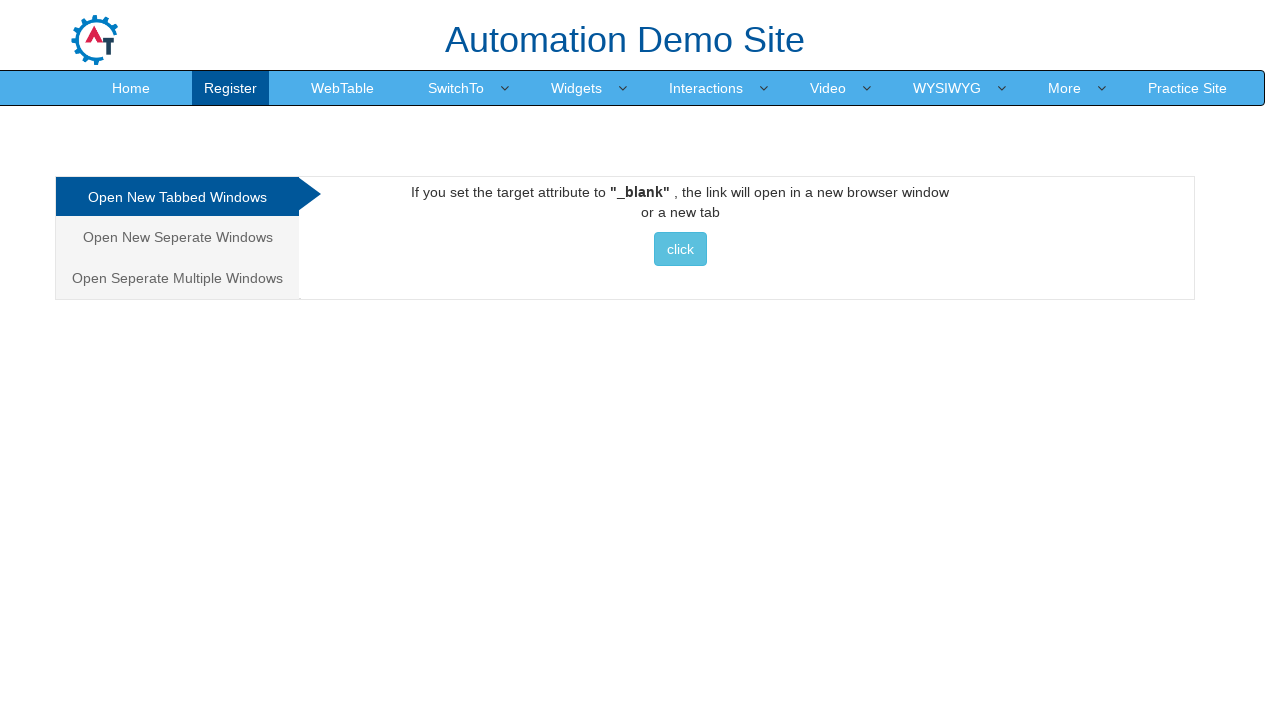

Scrolled horizontally back to the left using JavaScript
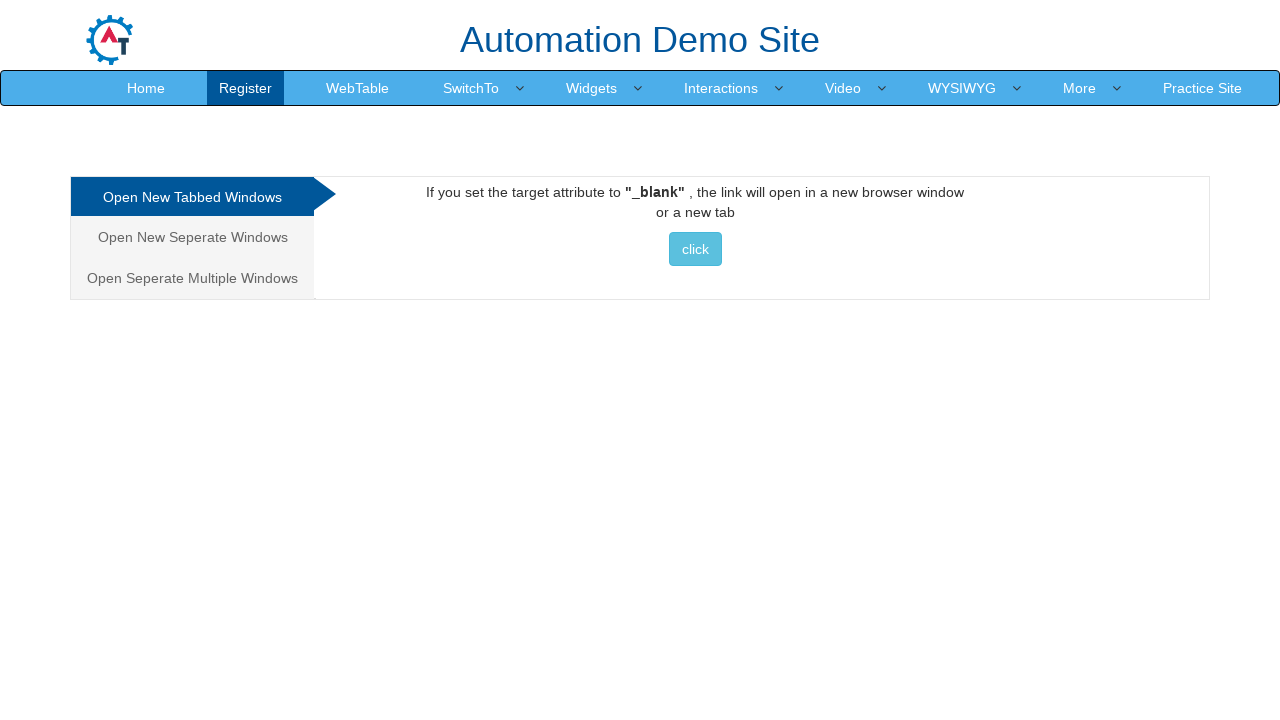

Waited 2 seconds to observe the horizontal scroll left
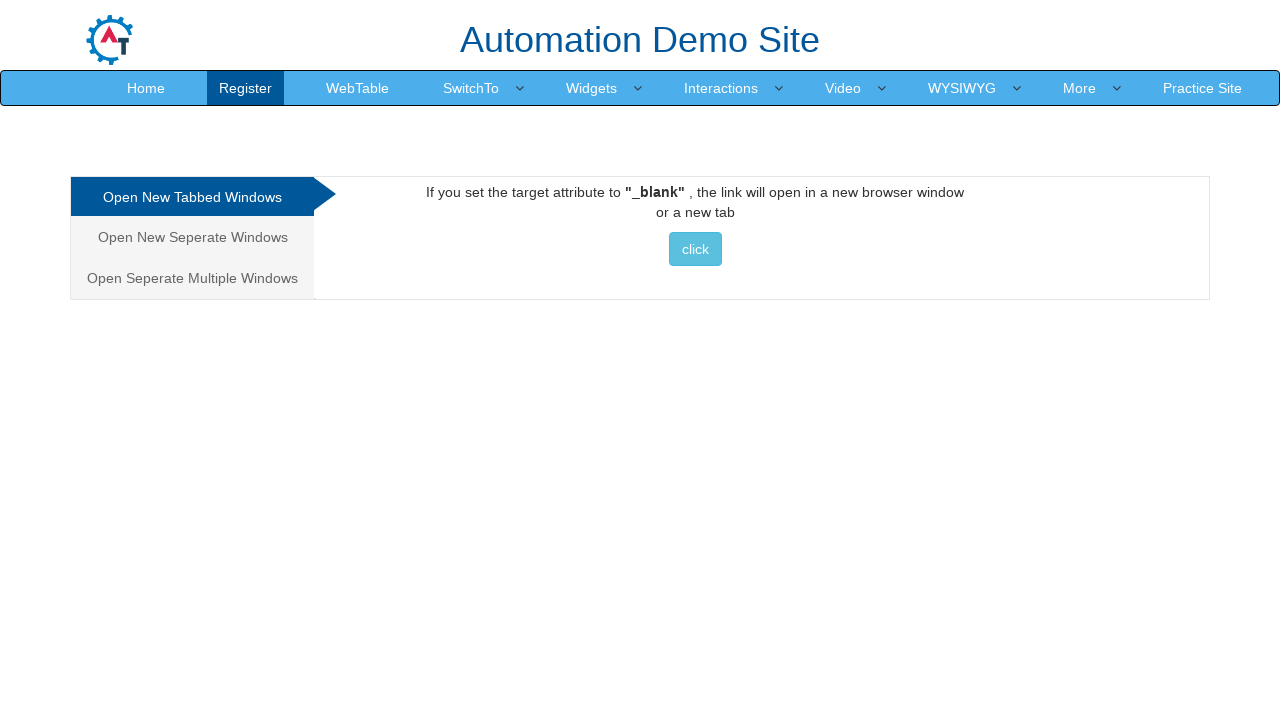

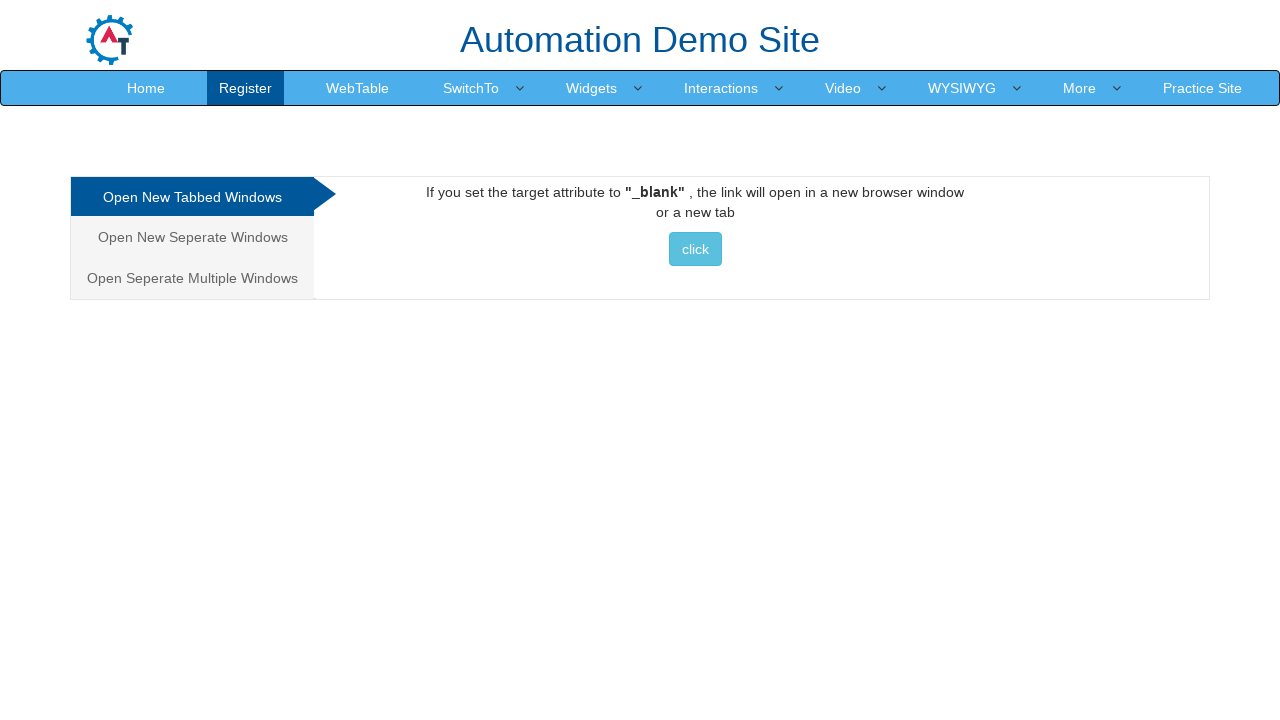